Tests Rent-A-Cat page to verify Rent and Return buttons are present

Starting URL: https://cs1632.appspot.com/

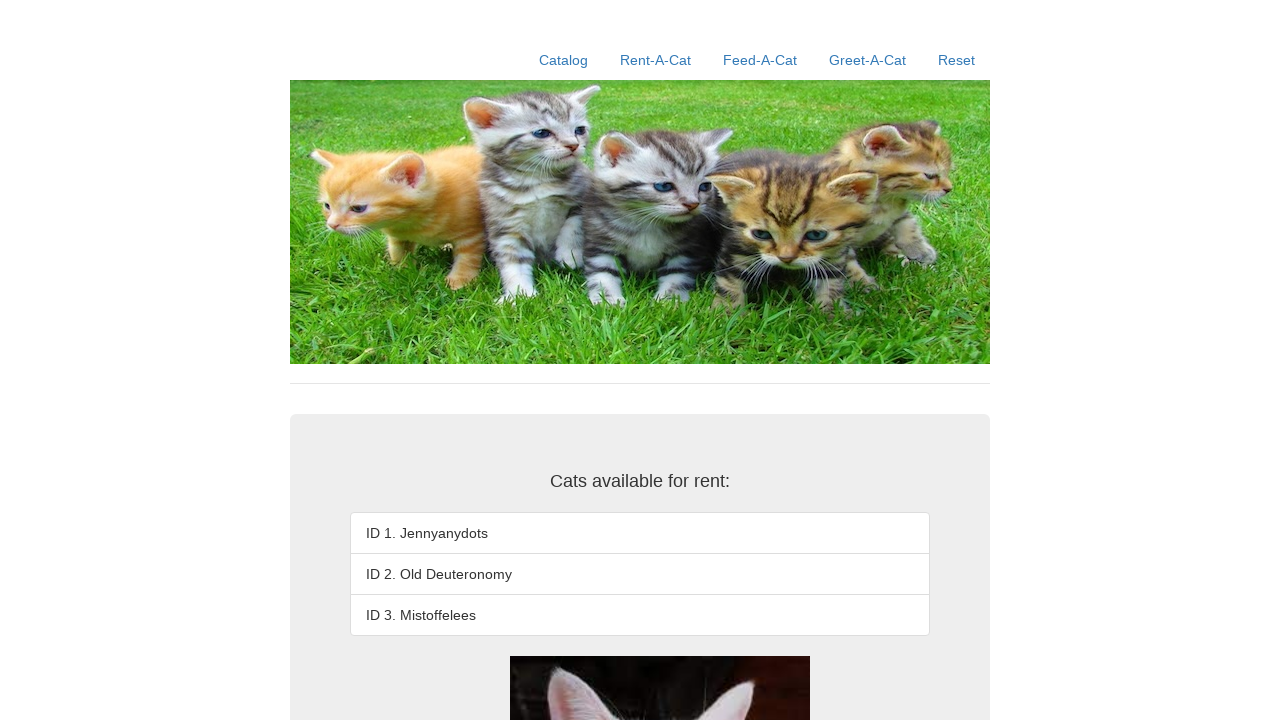

Clicked on Rent-A-Cat link at (656, 60) on a:has-text('Rent-A-Cat')
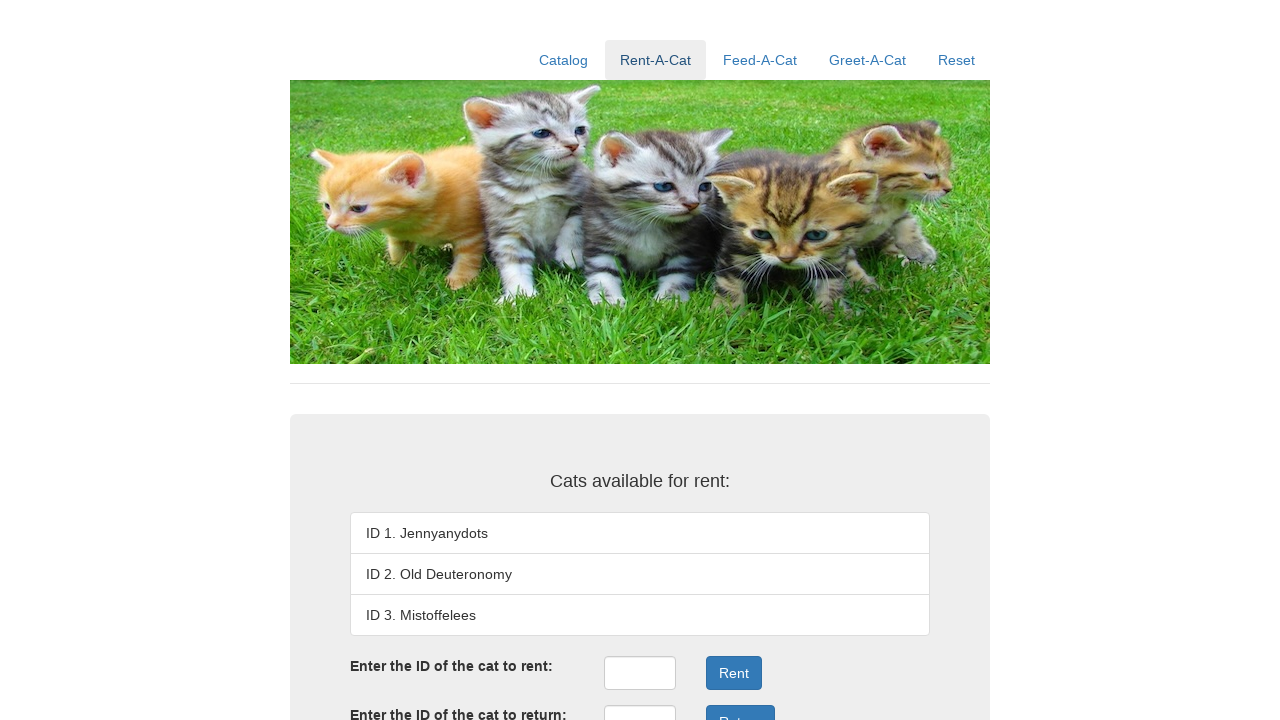

Verified Rent button is present
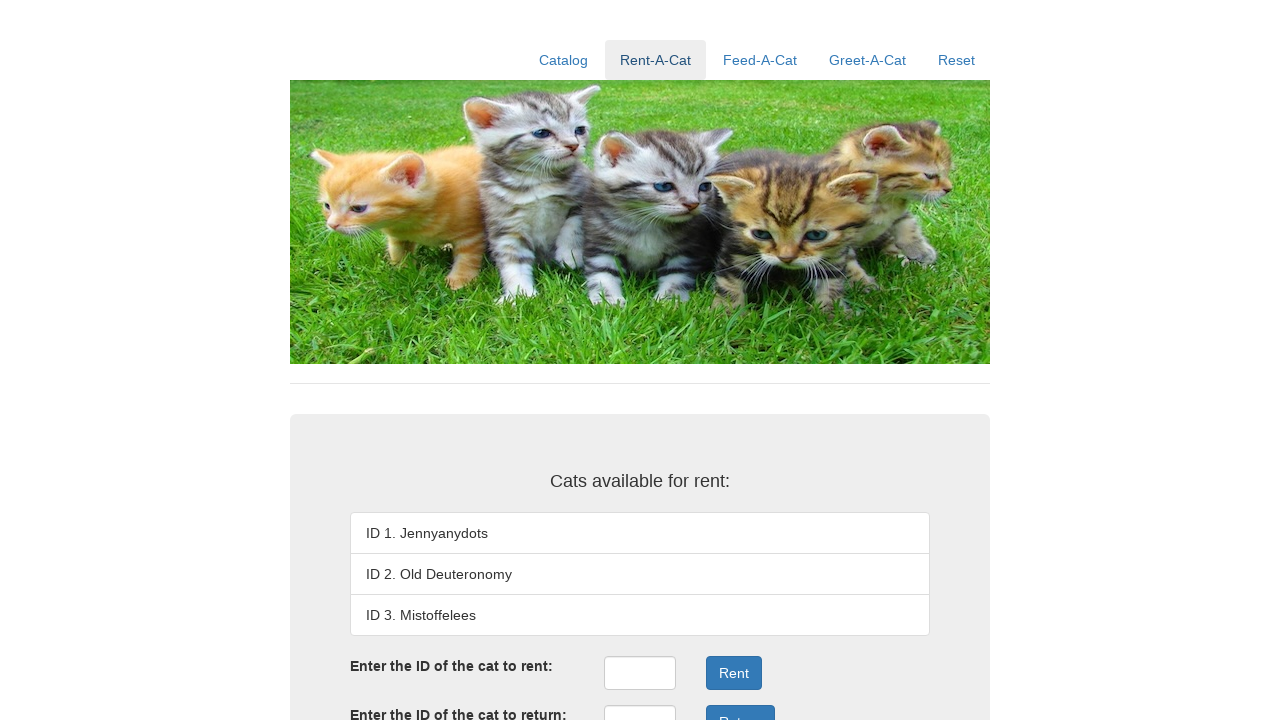

Verified Return button is present
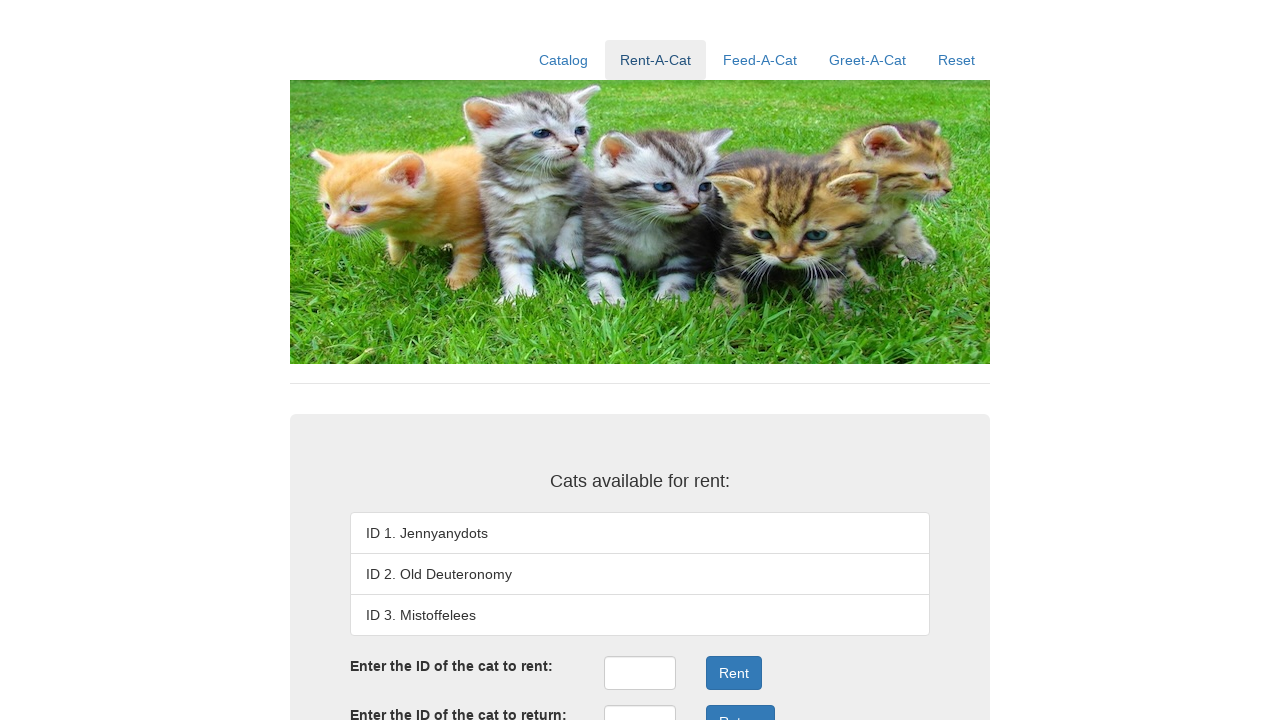

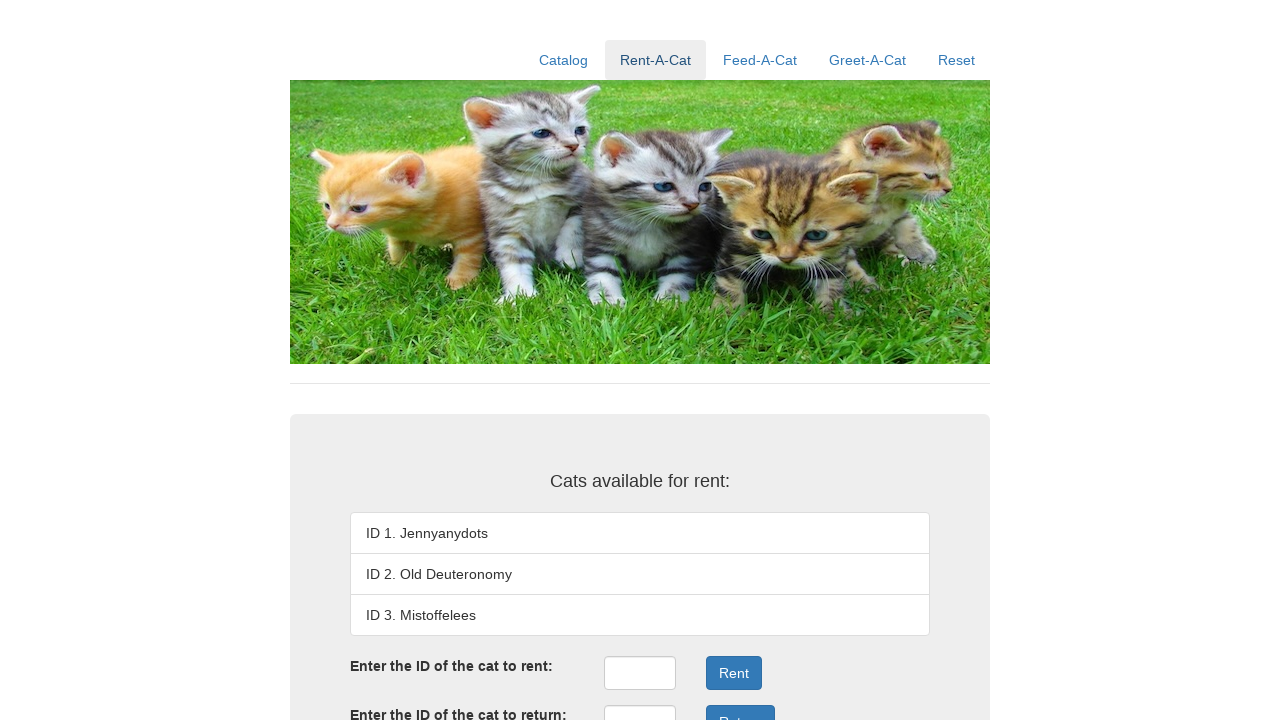